Tests drag and drop functionality on jQuery UI demo page by dragging an element from source to target within an iframe

Starting URL: http://www.jqueryui.com/droppable/

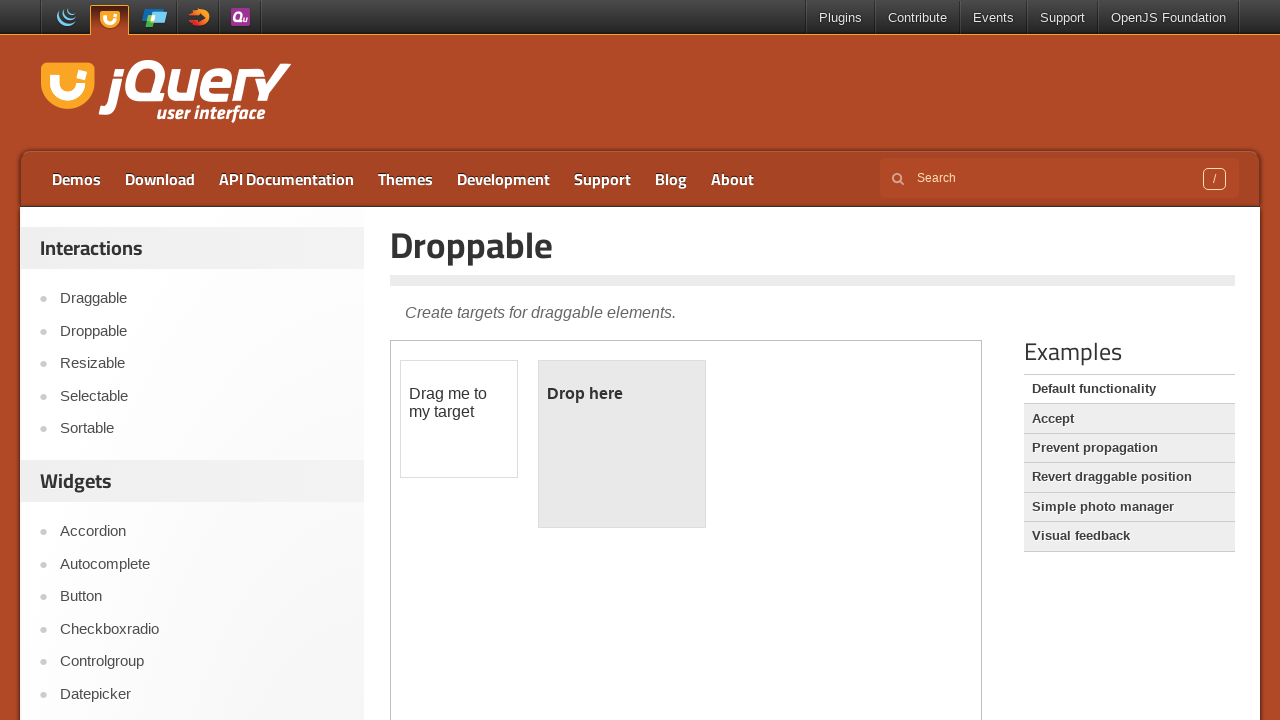

Located and switched to the first iframe containing drag and drop demo
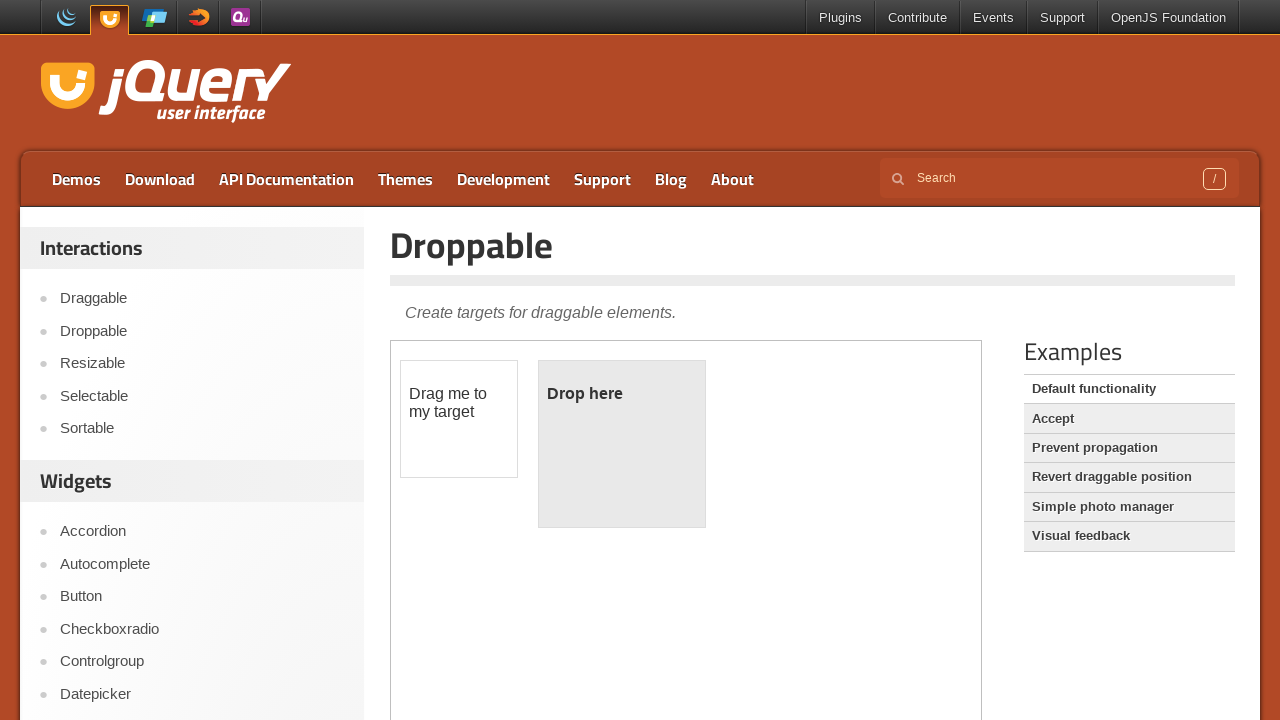

Located draggable element with ID 'draggable'
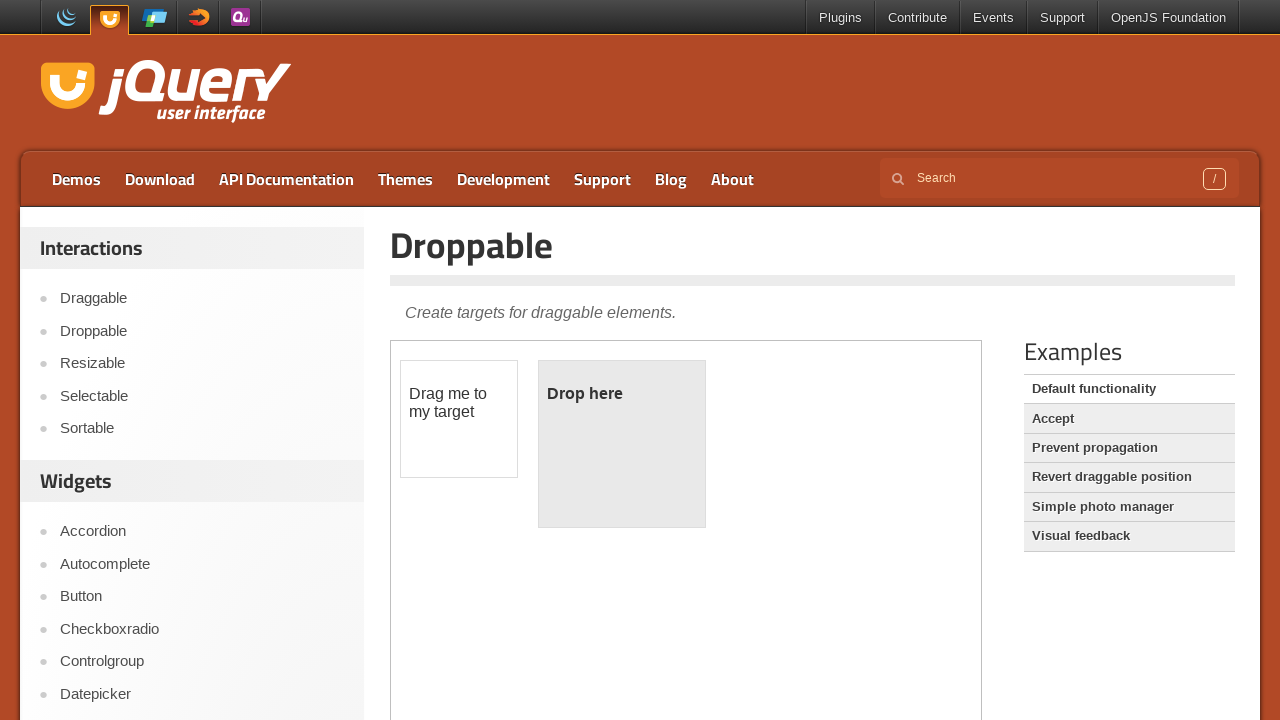

Located droppable element with ID 'droppable'
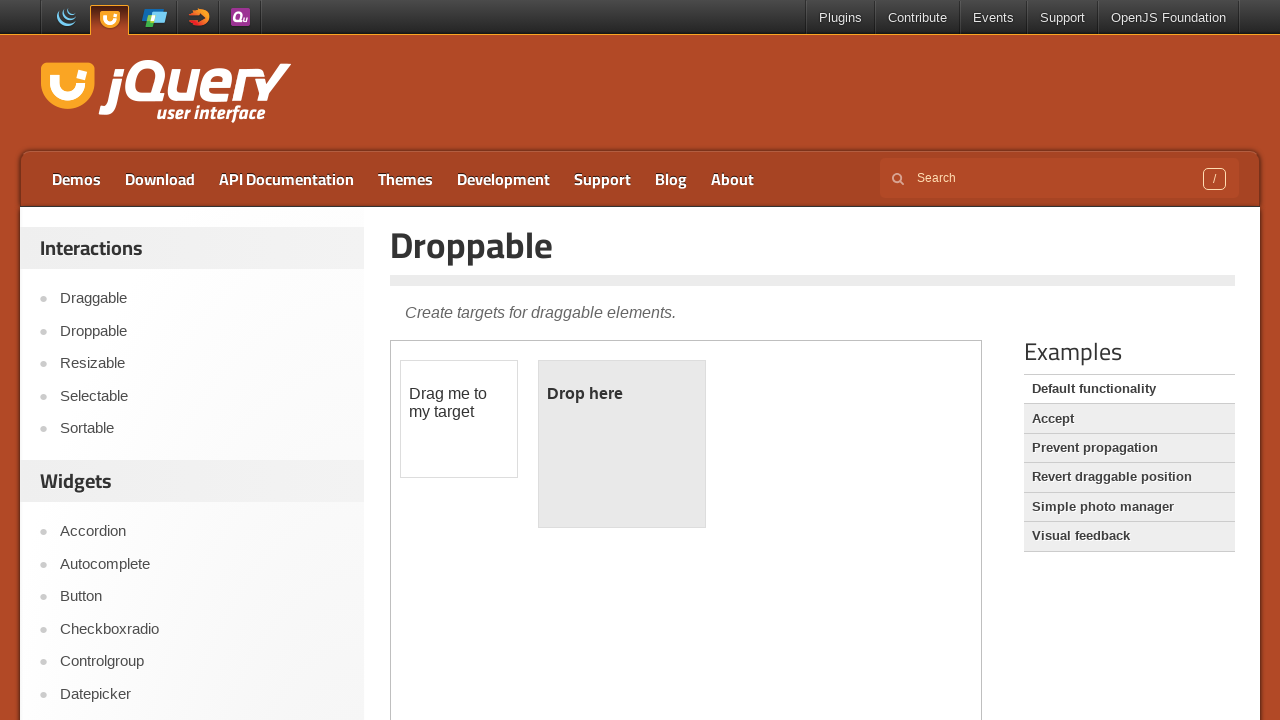

Performed drag and drop of draggable element onto droppable target at (622, 444)
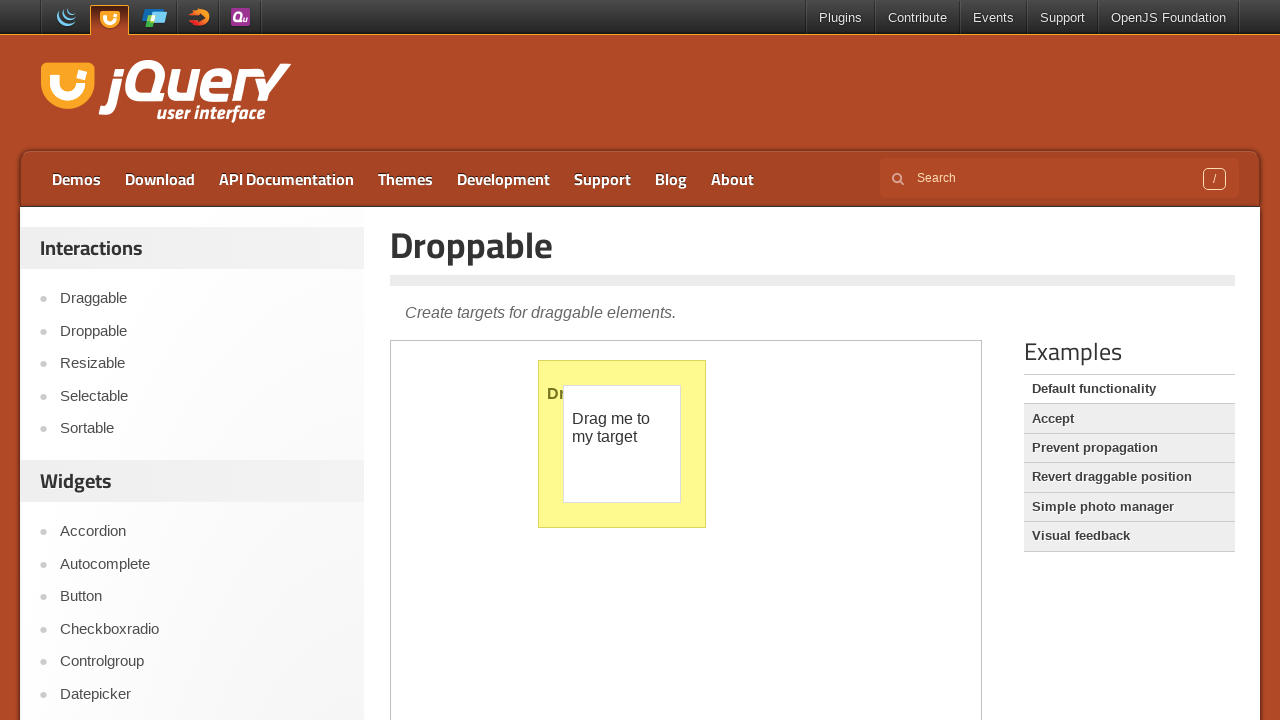

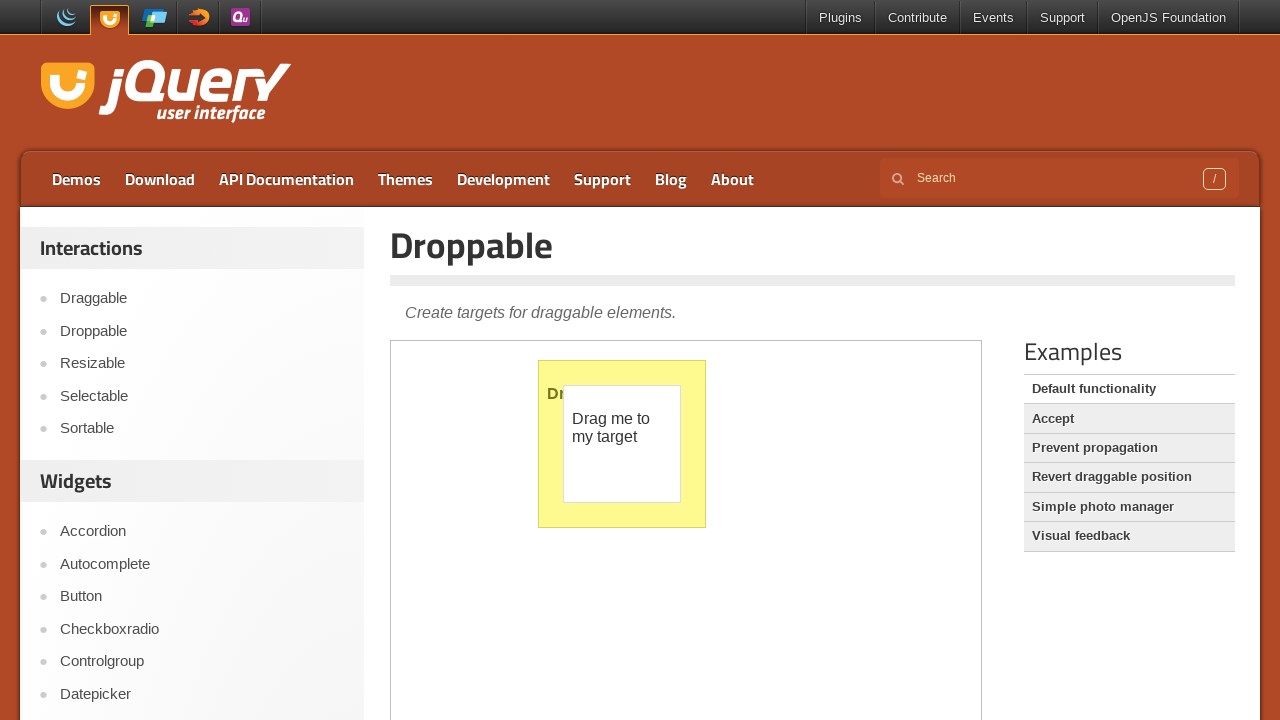